Tests checkbox functionality by clicking to check and uncheck a checkbox, then verifying the selection state and counting total checkboxes on the page

Starting URL: https://rahulshettyacademy.com/AutomationPractice/

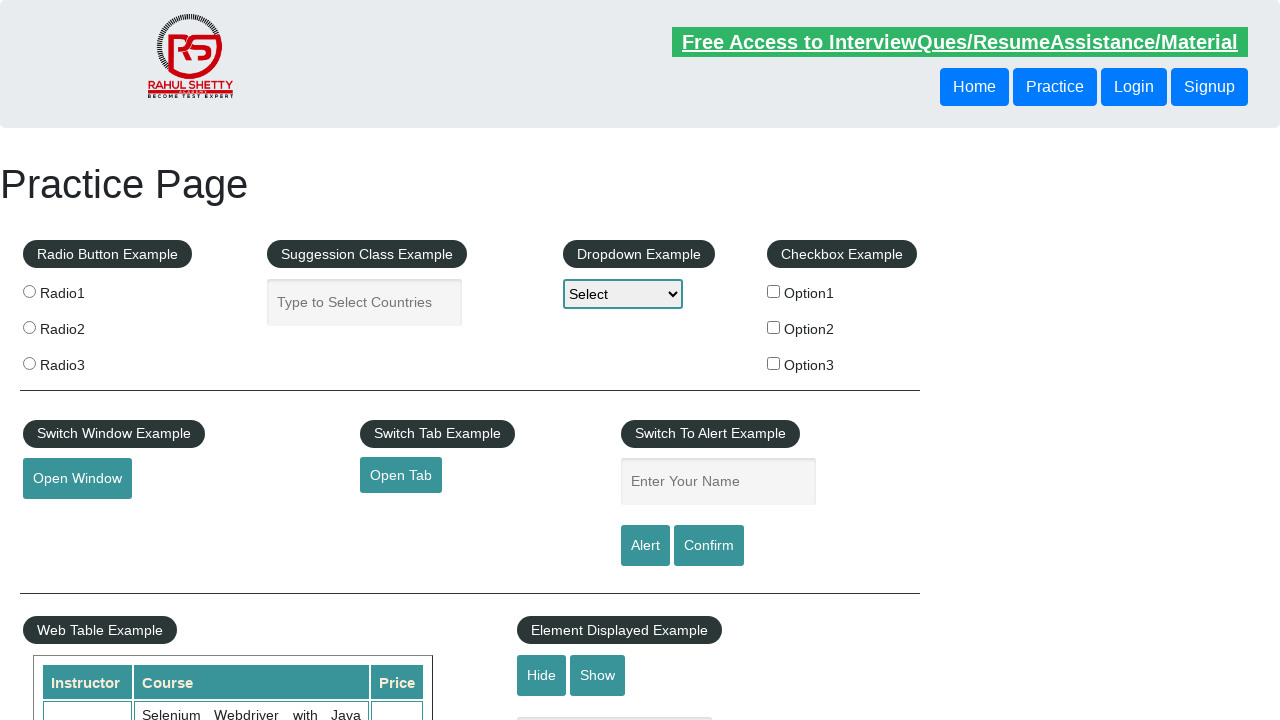

Clicked checkbox to check it at (774, 291) on input#checkBoxOption1
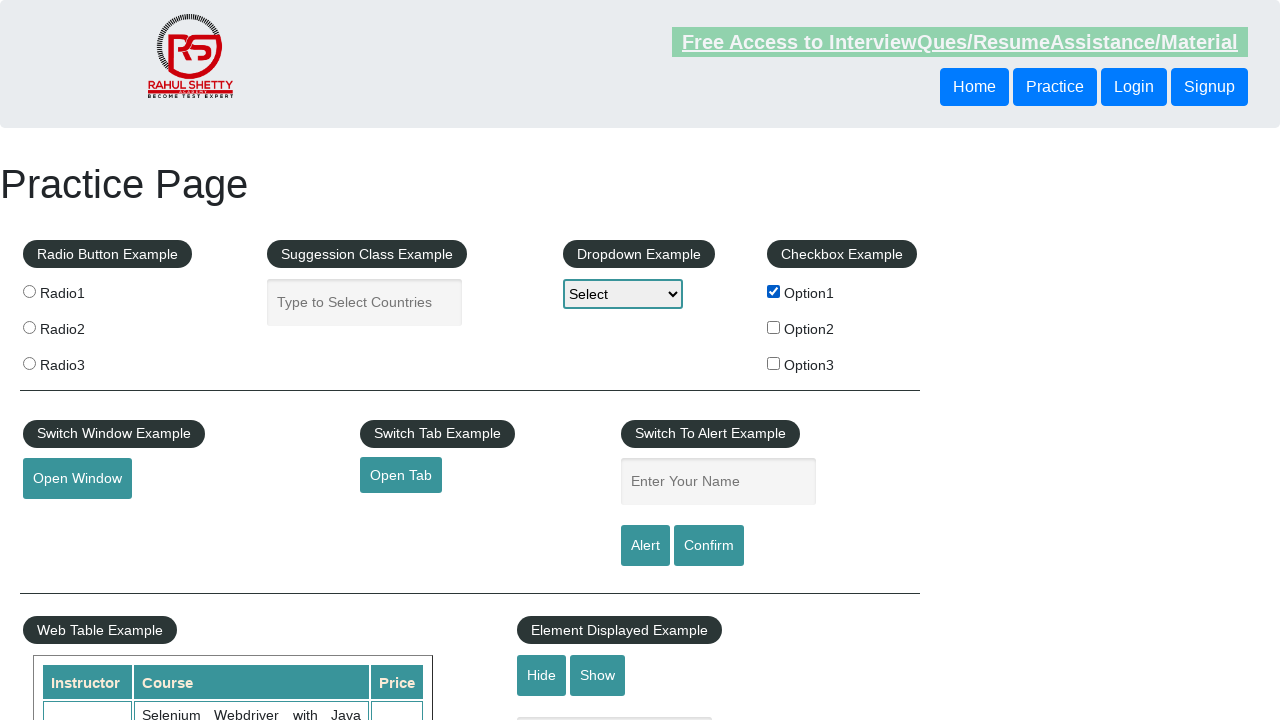

Verified checkbox is selected
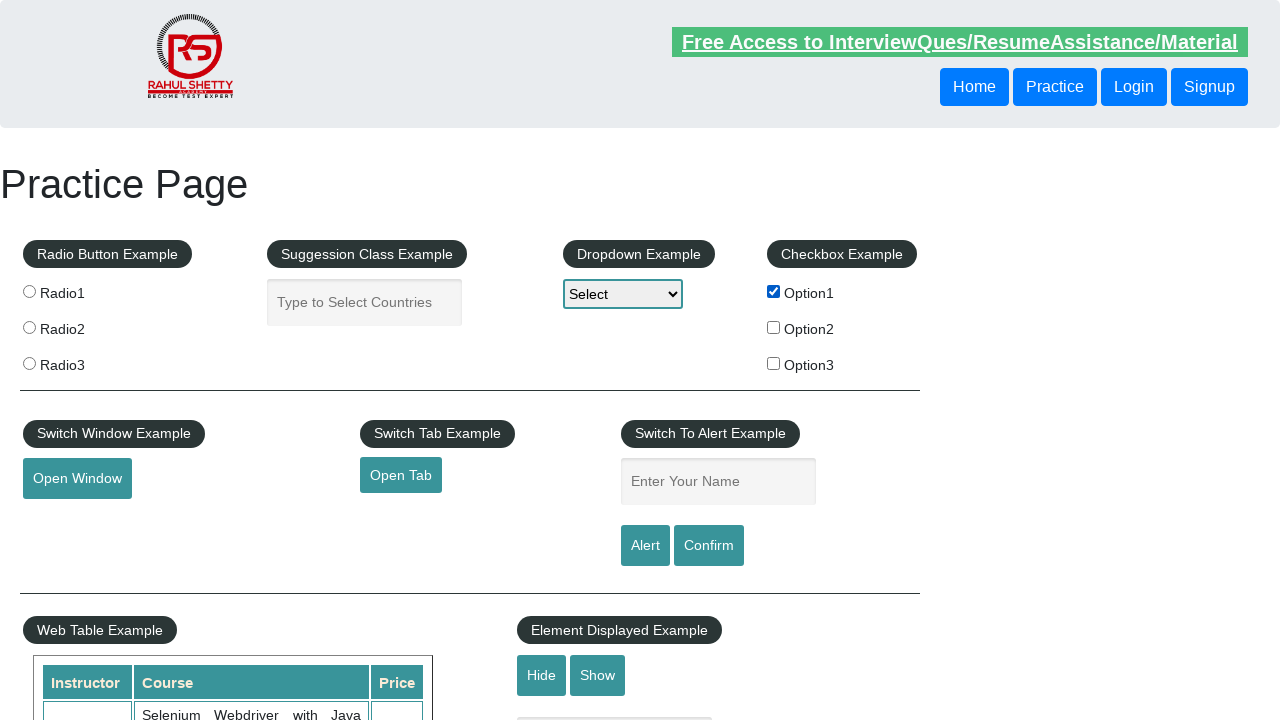

Clicked checkbox again to uncheck it at (774, 291) on input#checkBoxOption1
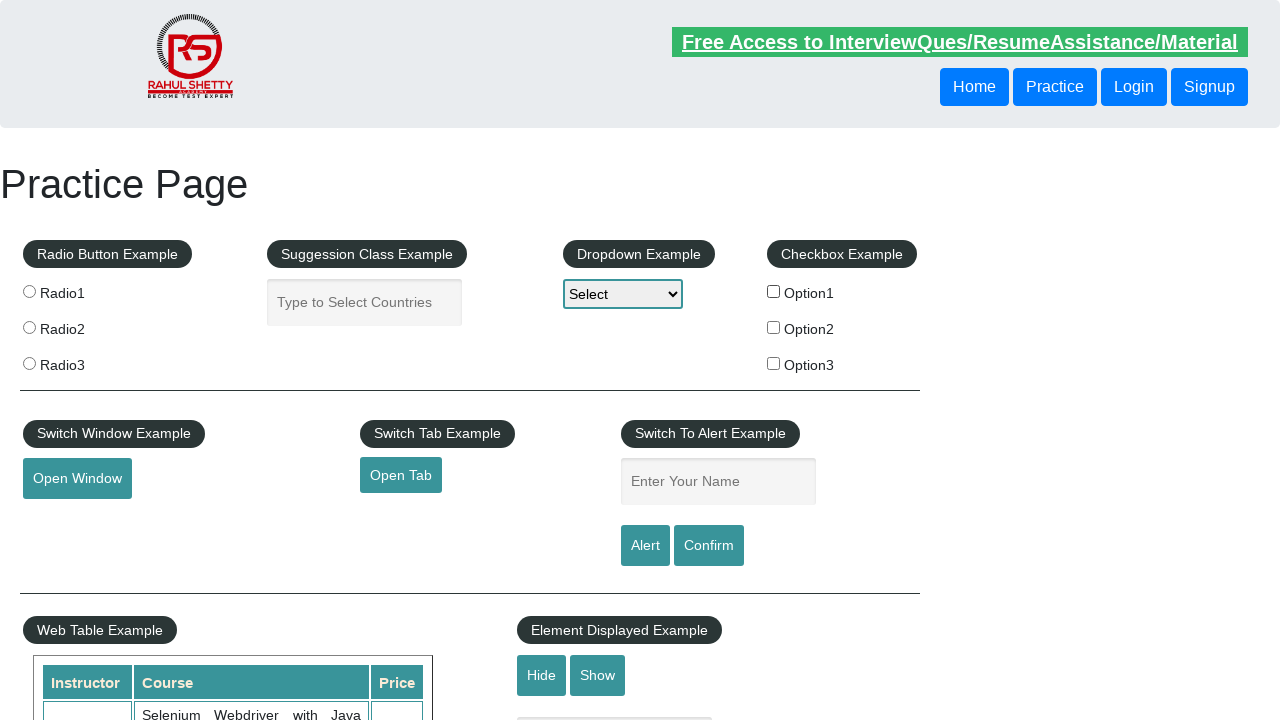

Verified checkbox is unchecked
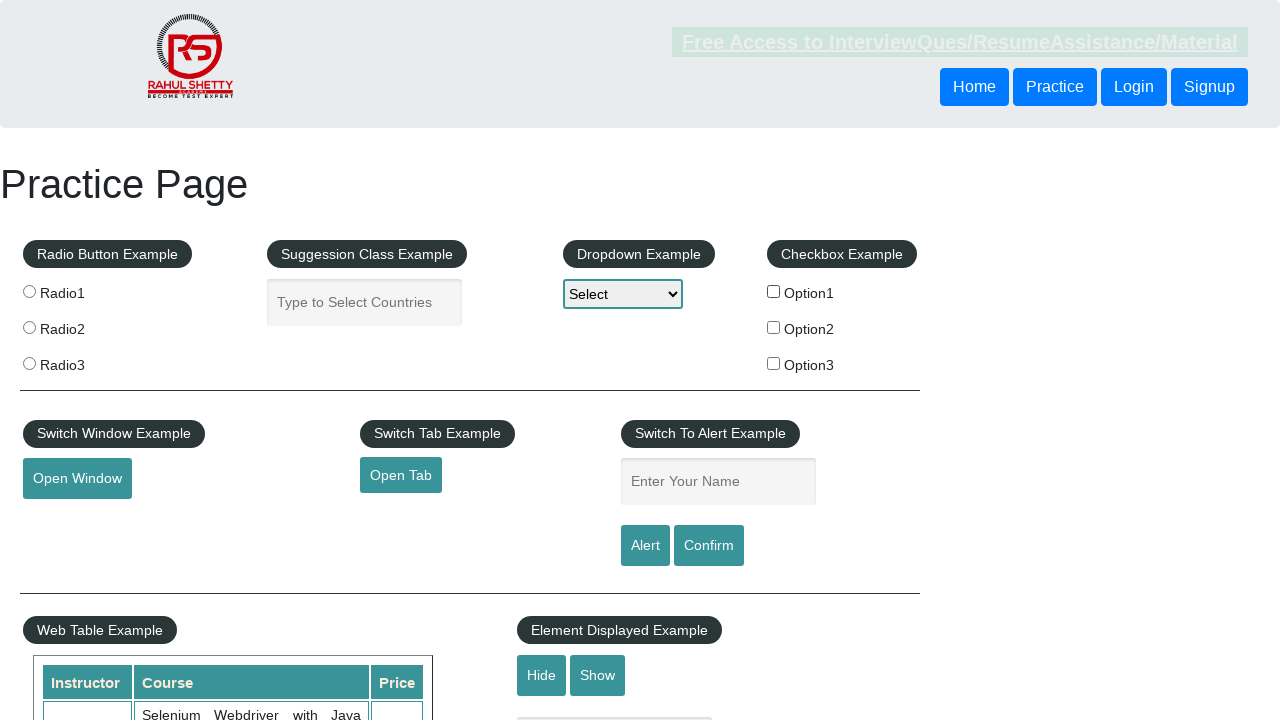

Located all checkboxes on the page
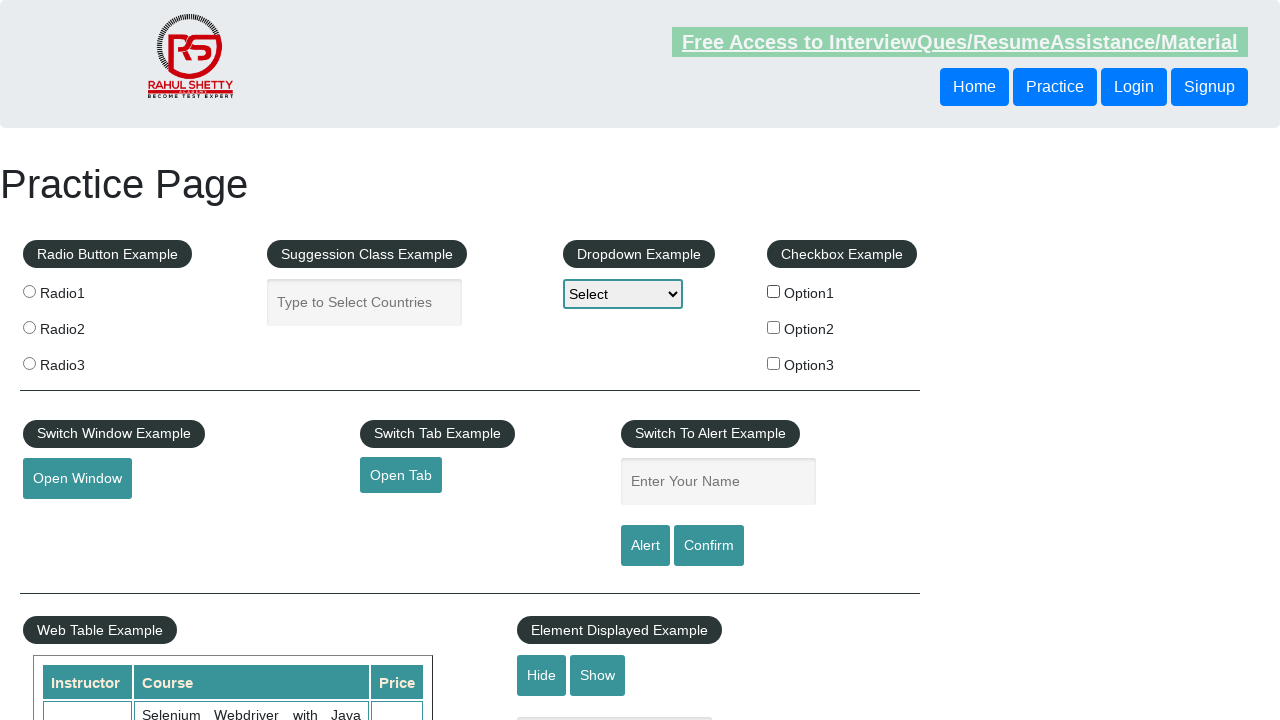

Counted total checkboxes on page: 3
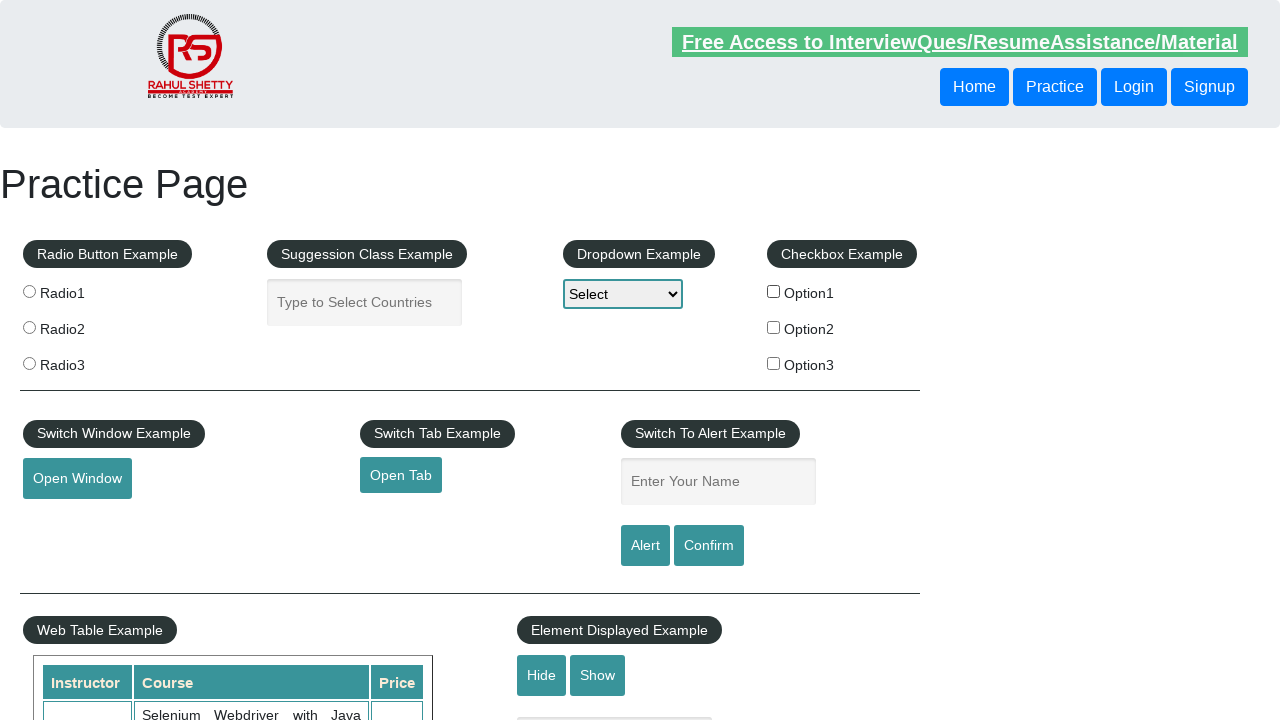

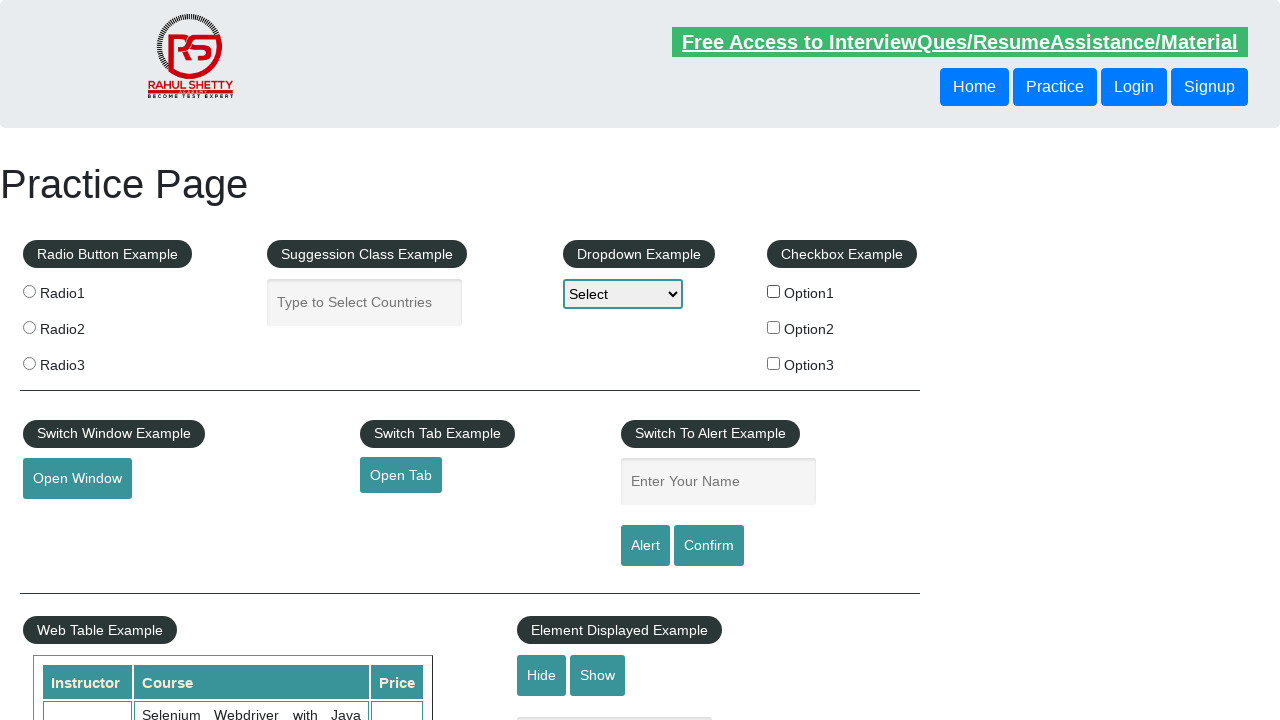